Tests a practice form by filling in various form fields including text inputs, radio buttons, checkboxes, date picker, dropdown selections, and submitting the form

Starting URL: https://www.techlistic.com/p/selenium-practice-form.html

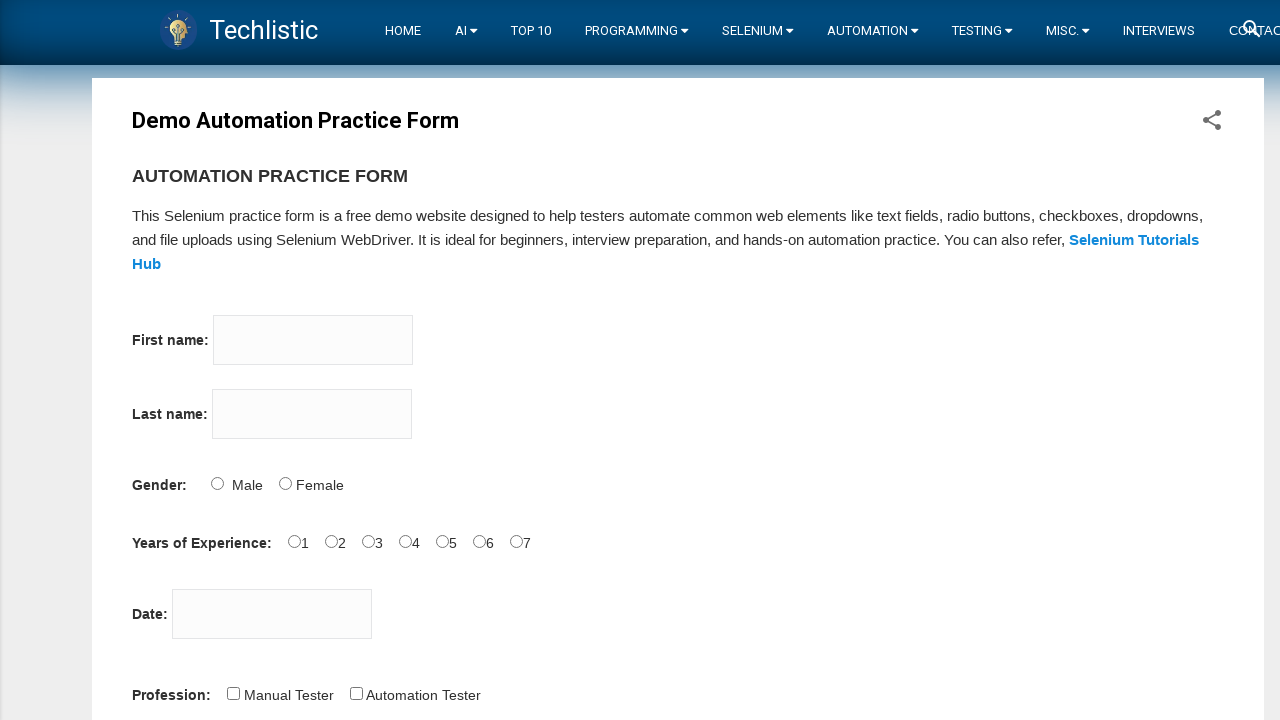

Filled firstname field with 'Joseph' on input[name='firstname']
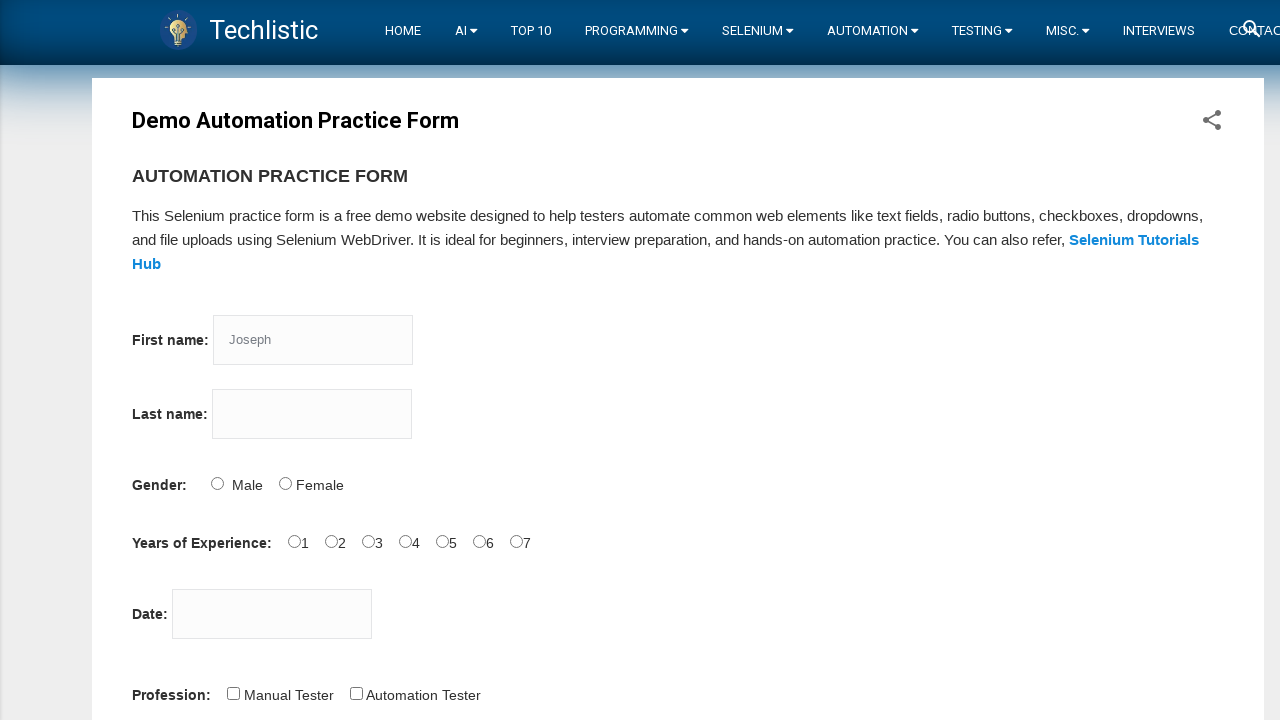

Filled lastname field with 'Virtue' on input[name='lastname']
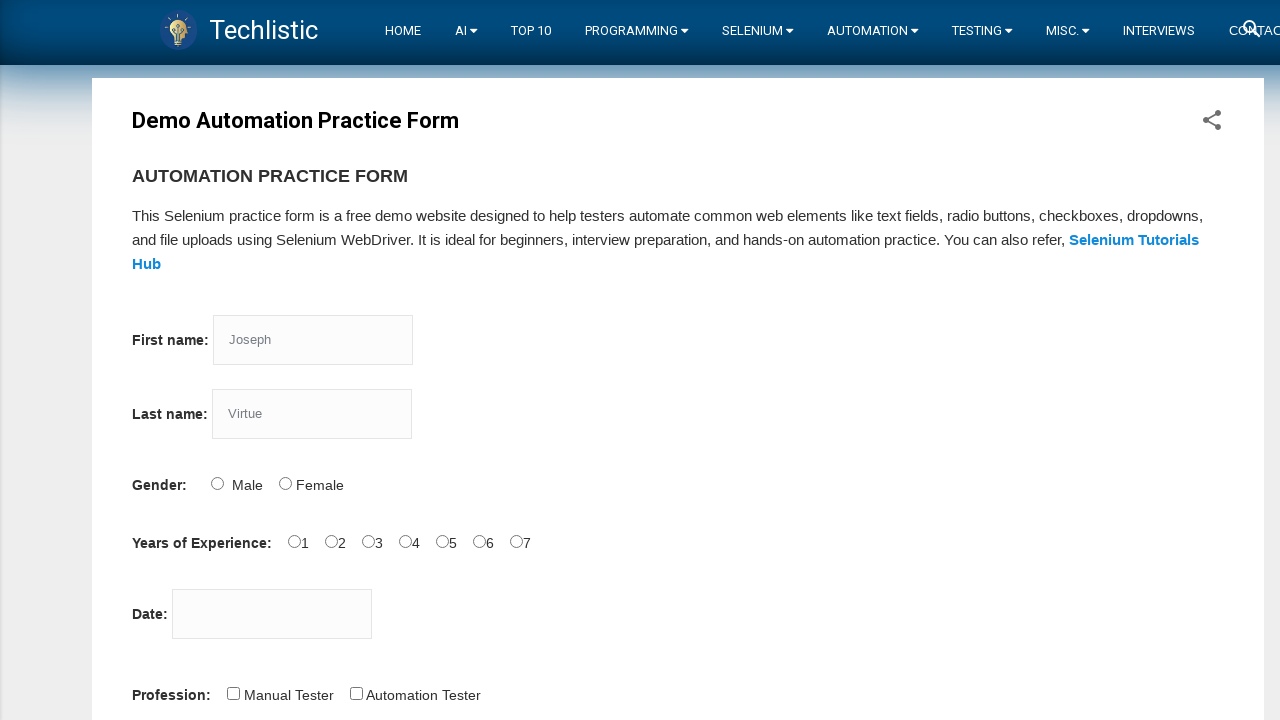

Selected gender radio button at (217, 483) on #sex-0
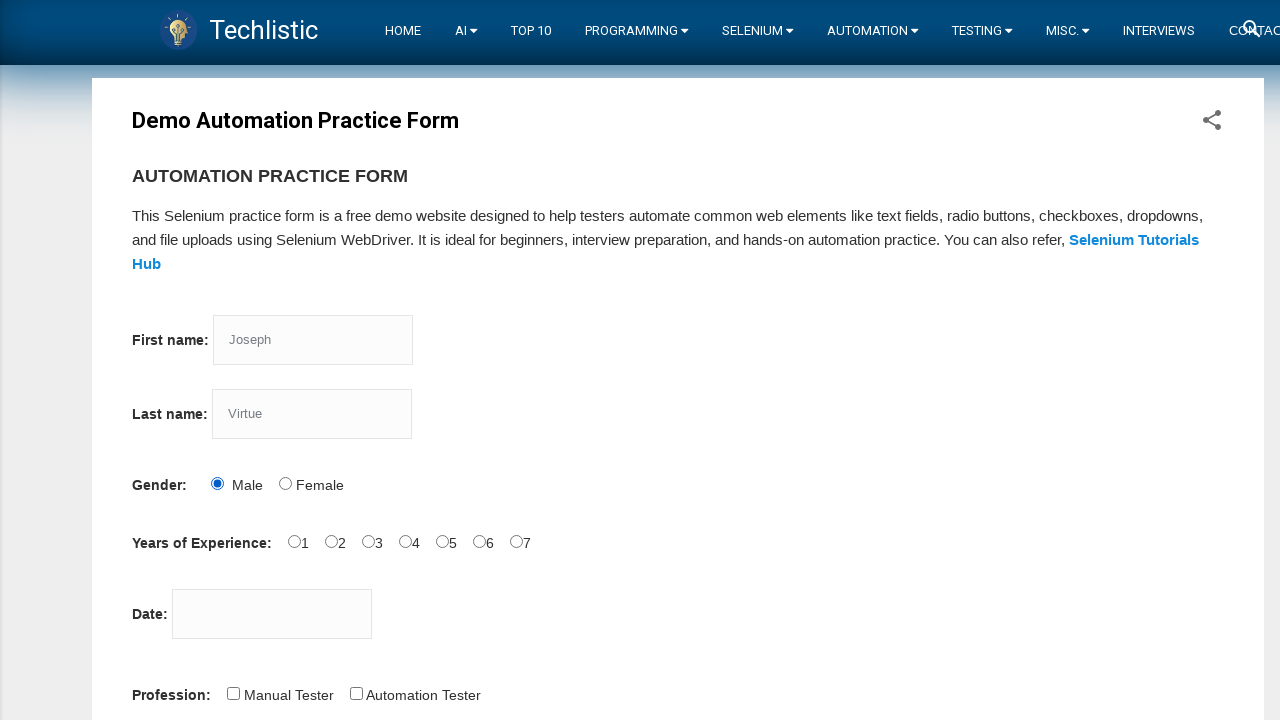

Selected experience radio button (6+ years) at (516, 541) on #exp-6
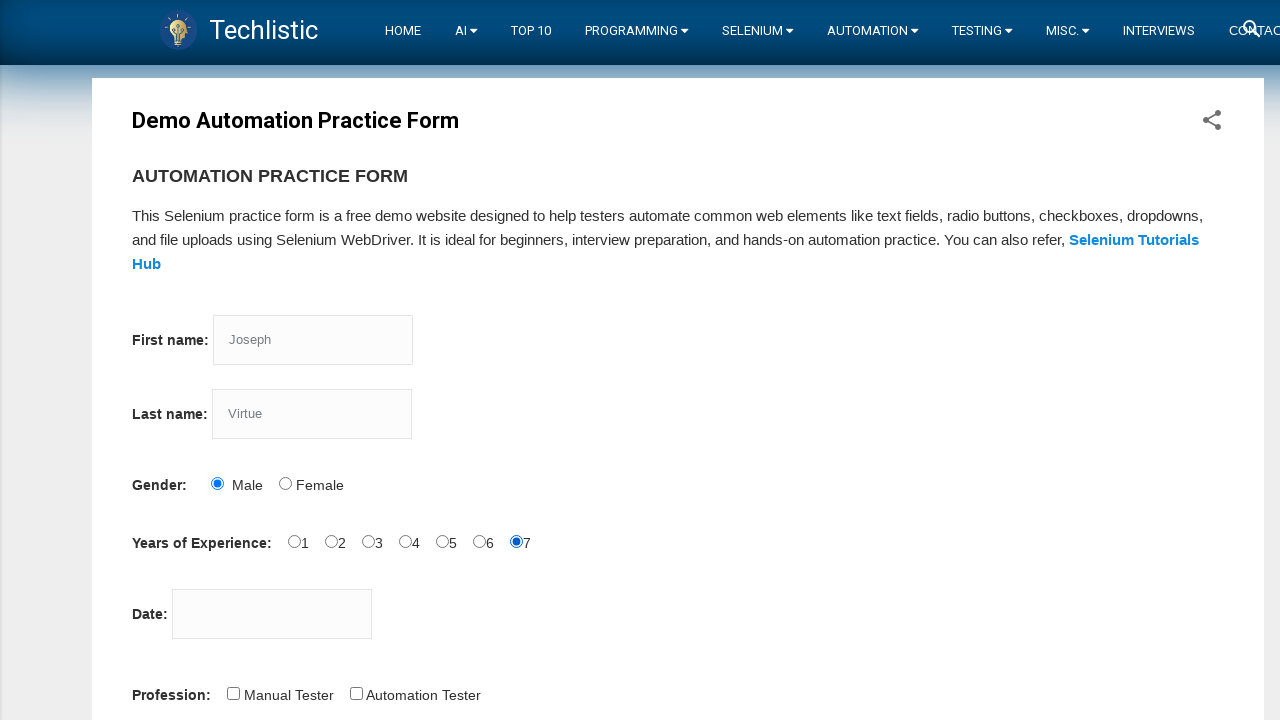

Filled date picker with '28.09.2022' on input#datepicker
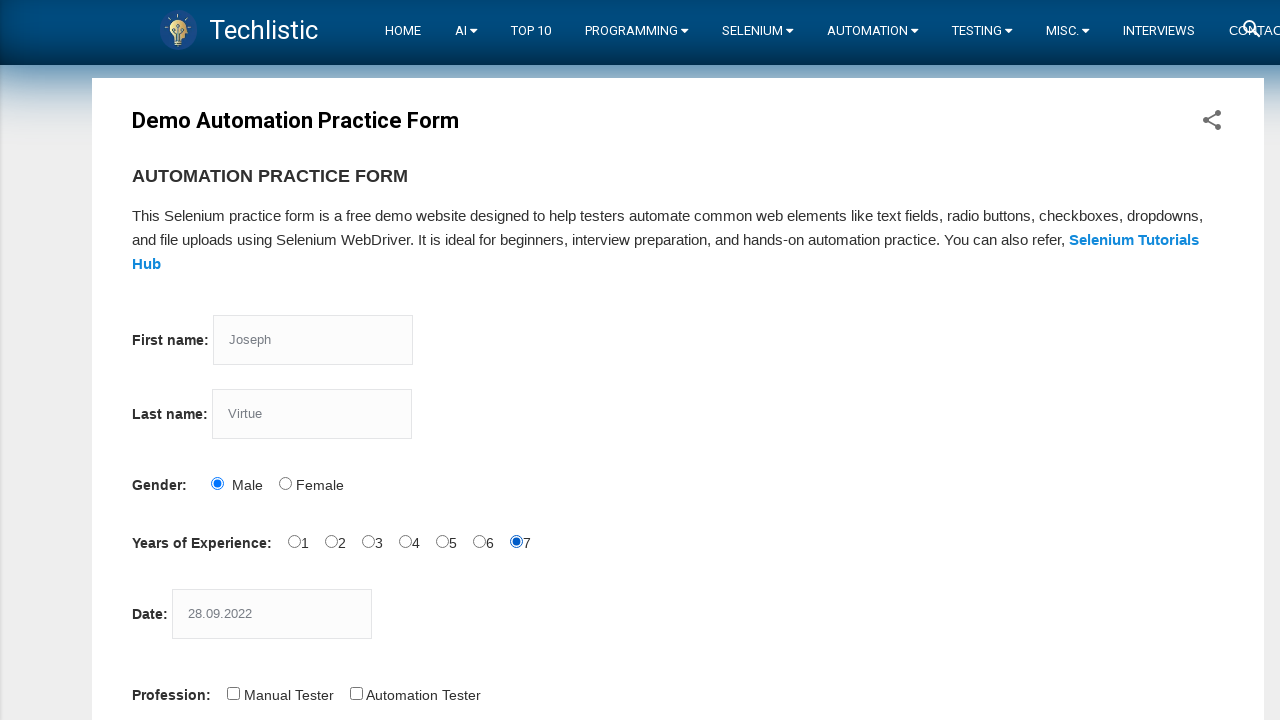

Selected 'Automation Tester' profession checkbox at (356, 693) on input[value='Automation Tester']
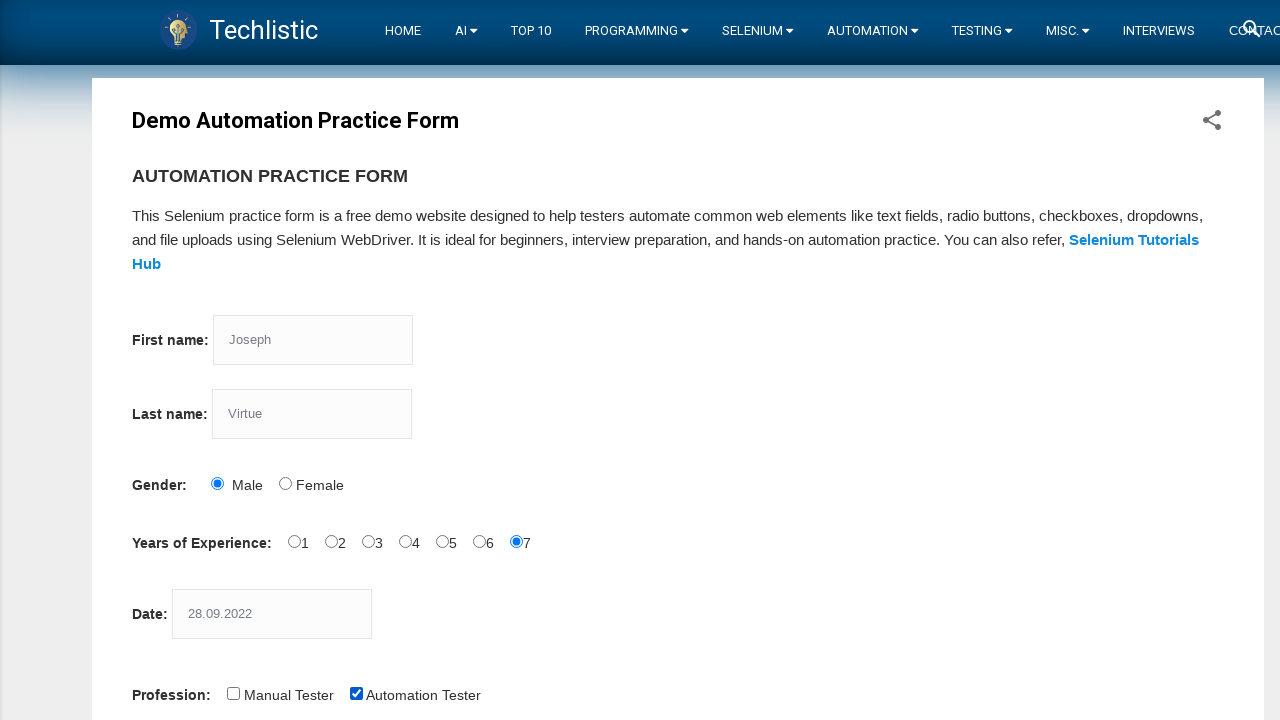

Selected 'Selenium Webdriver' tool checkbox at (446, 360) on input#tool-2
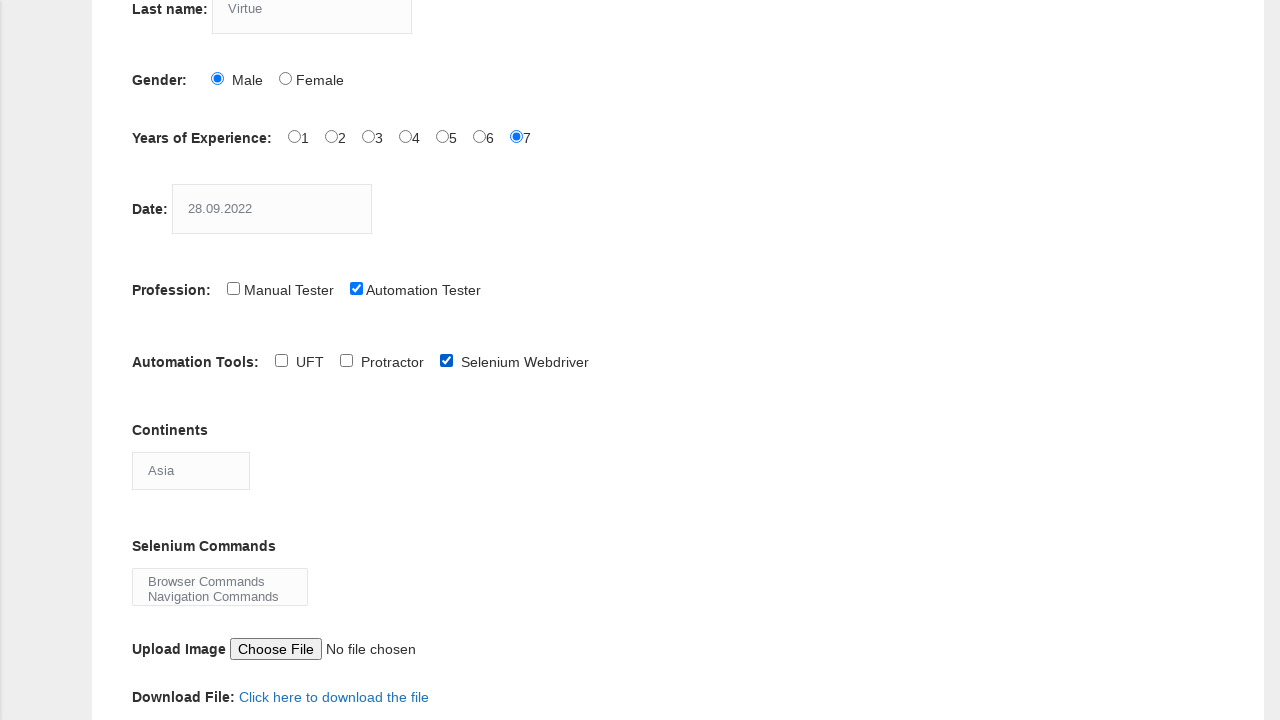

Selected 'Antartica' from continents dropdown on select#continents
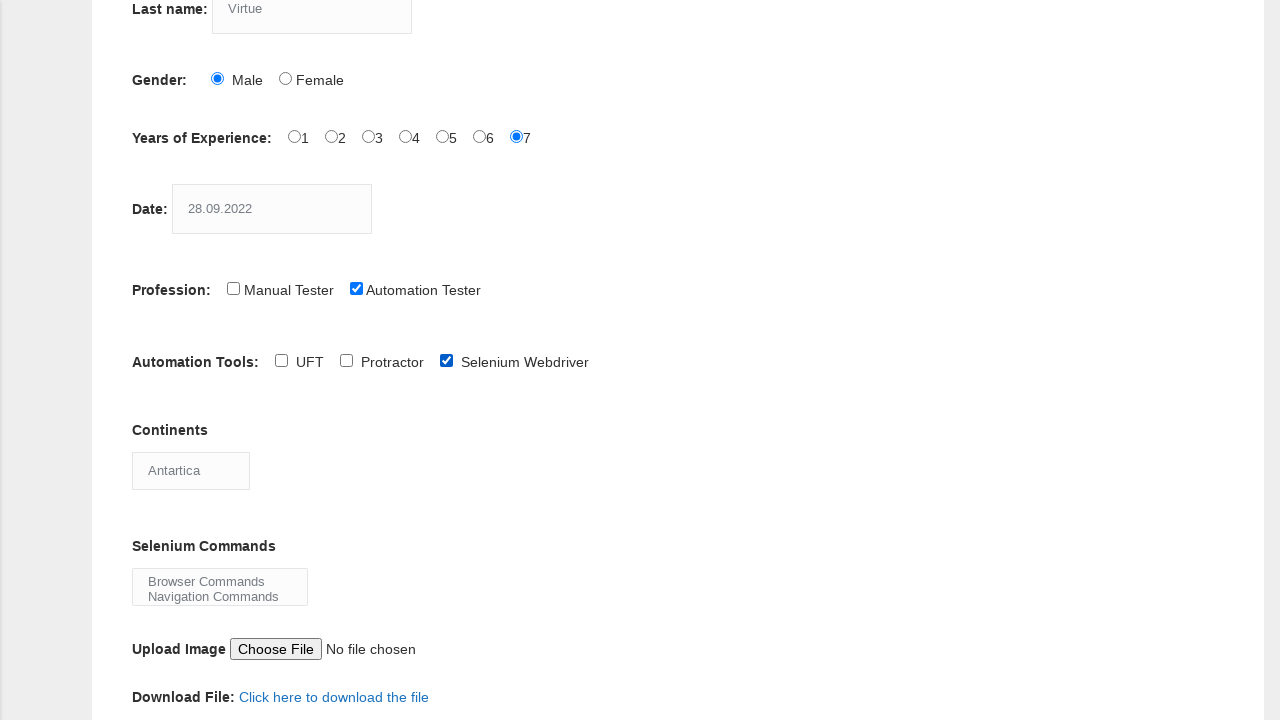

Selected first option (Browser Commands) from selenium commands dropdown on select#selenium_commands
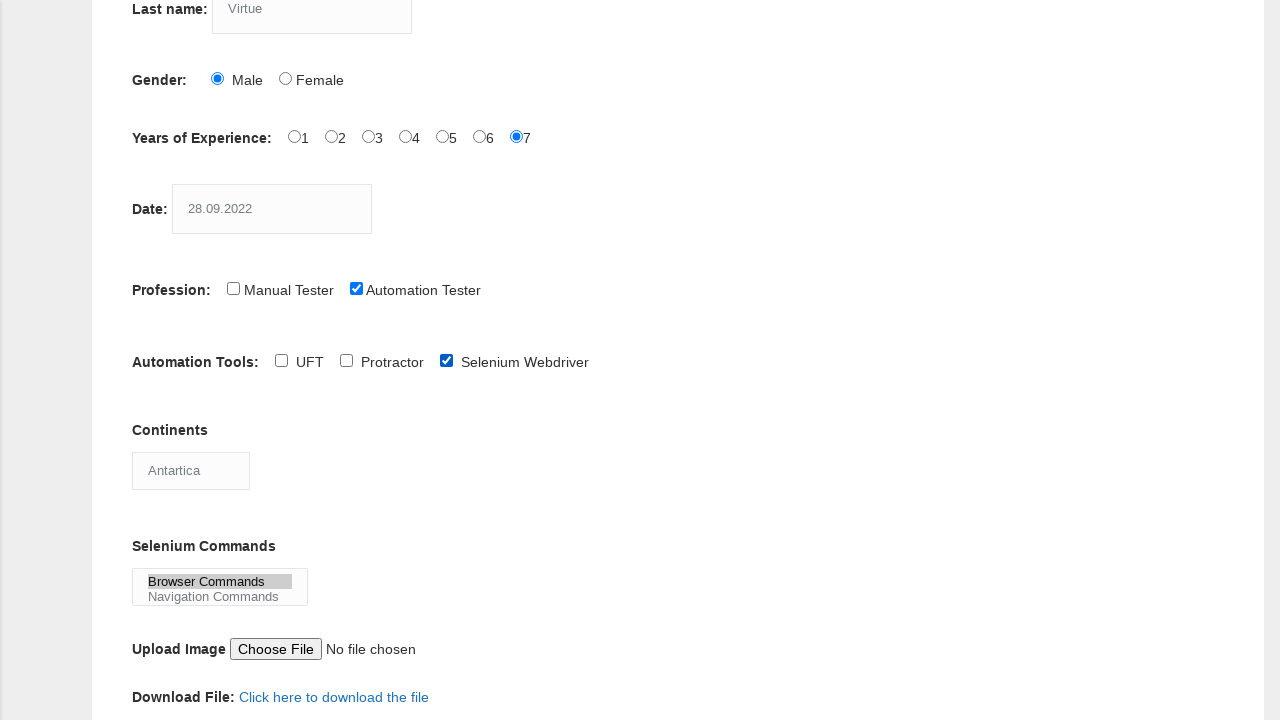

Clicked submit button to submit the practice form at (157, 360) on button.btn.btn-info
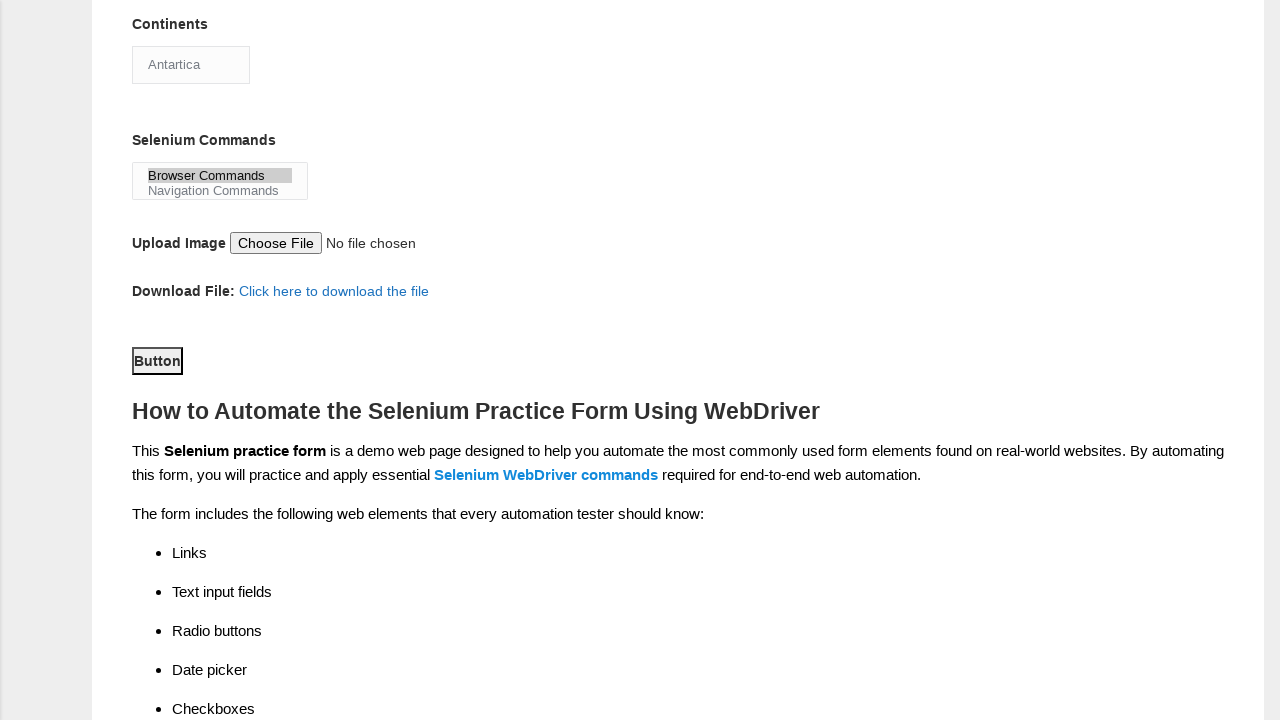

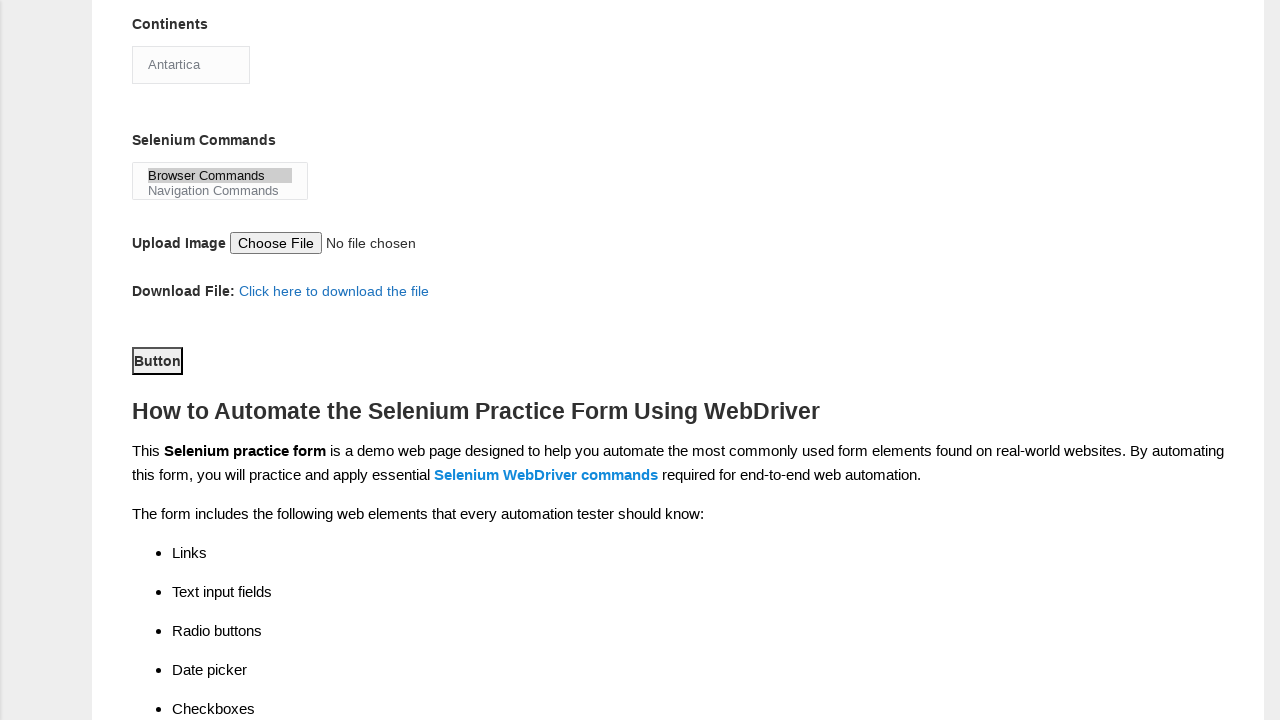